Tests navigating to sales/deals section and clicking on a promotional offer

Starting URL: https://us.trip.com/?locale=en-us

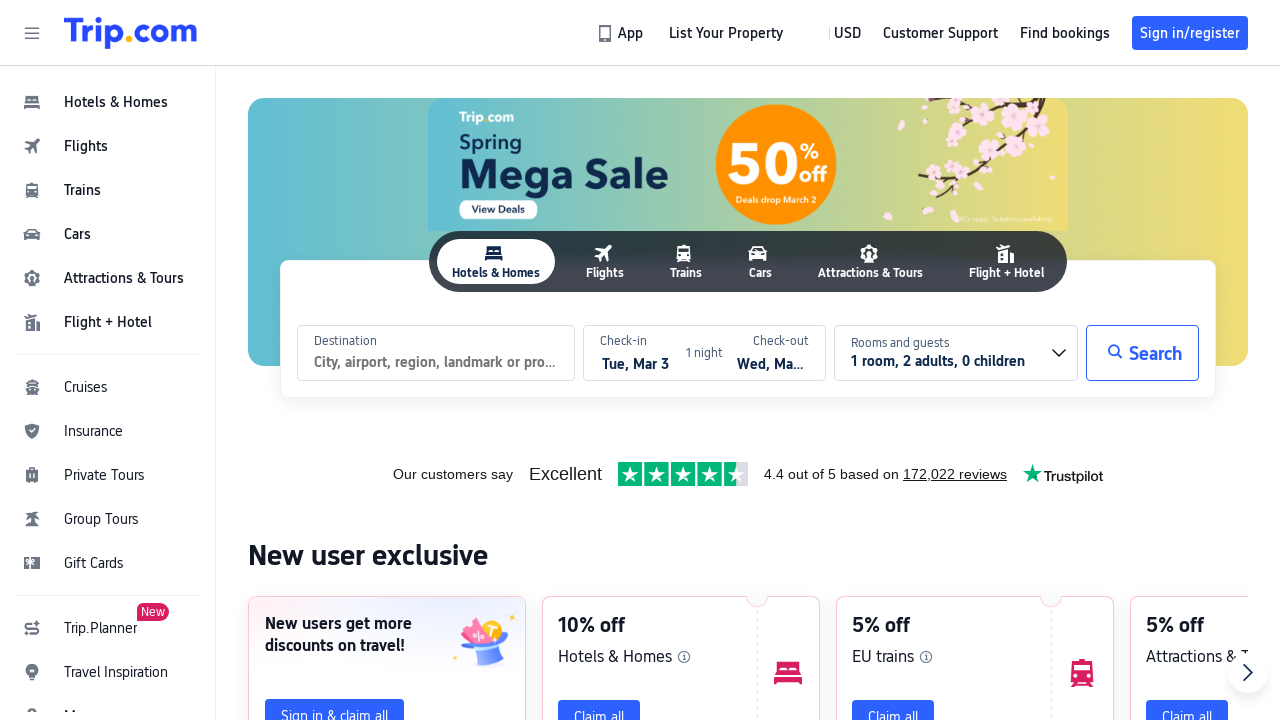

Clicked on sales navigation menu at (108, 568) on #header_action_nav_sales
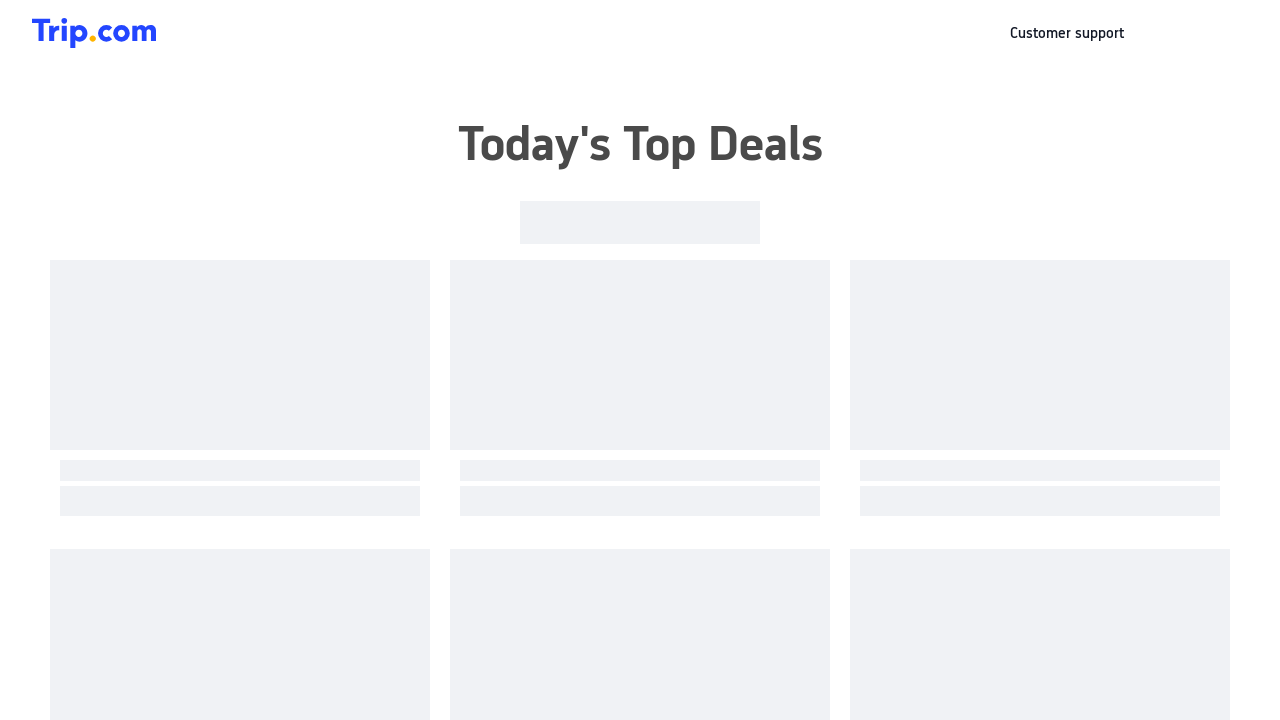

Clicked on promotional offer in deals section at (768, 224) on xpath=//div[@id='foxpage-app']/div[2]/div[1]/ul[1]/li[3]/div[1]
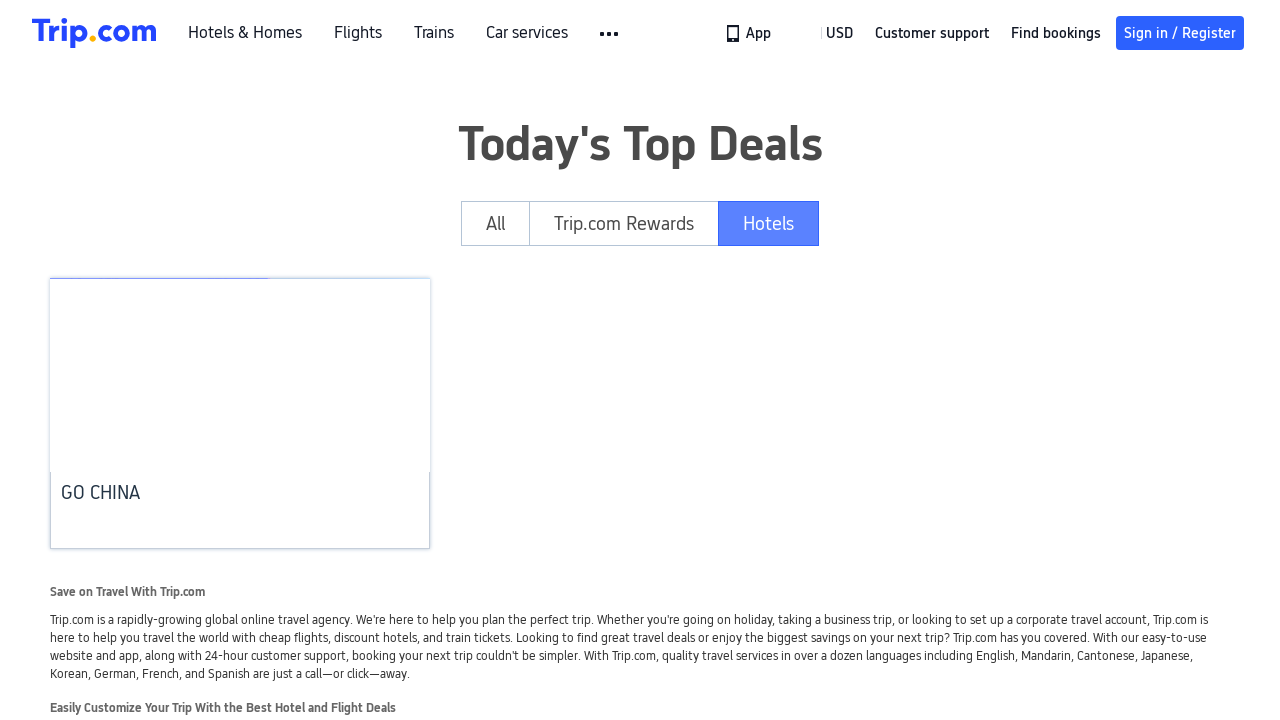

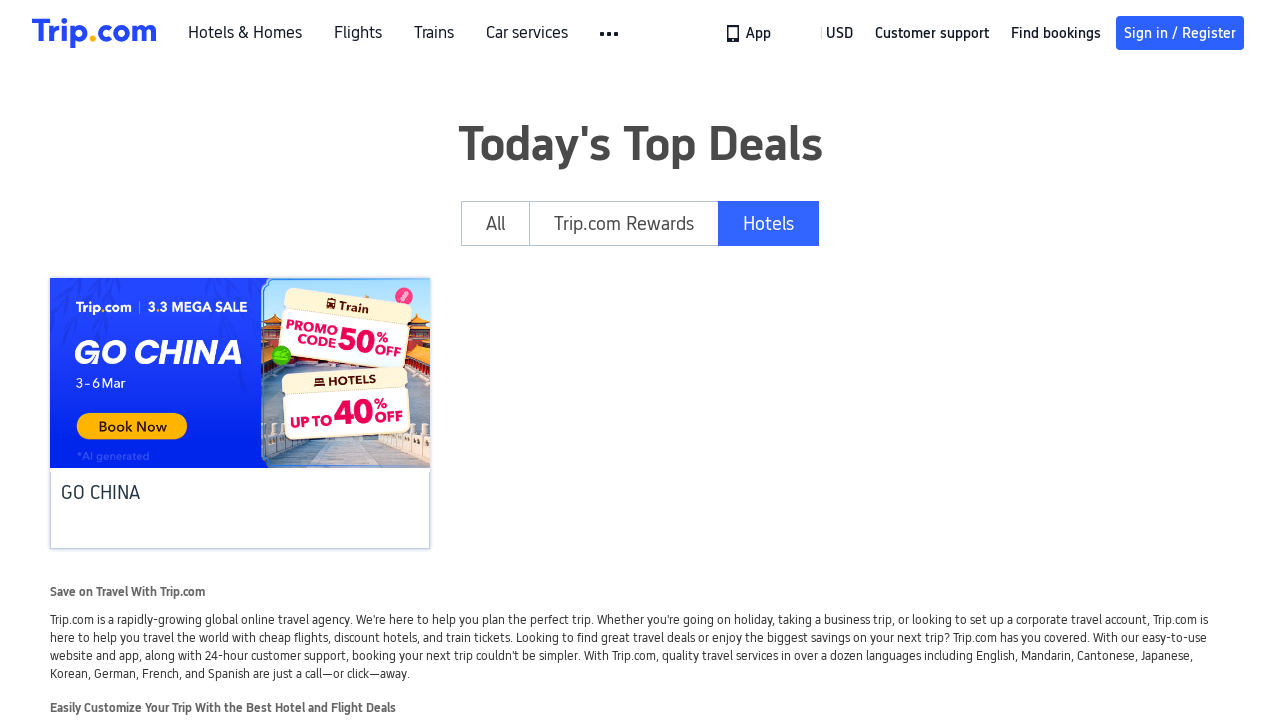